Tests enabling a disabled text field by clicking enable button and then entering text into it

Starting URL: https://the-internet.herokuapp.com/dynamic_controls

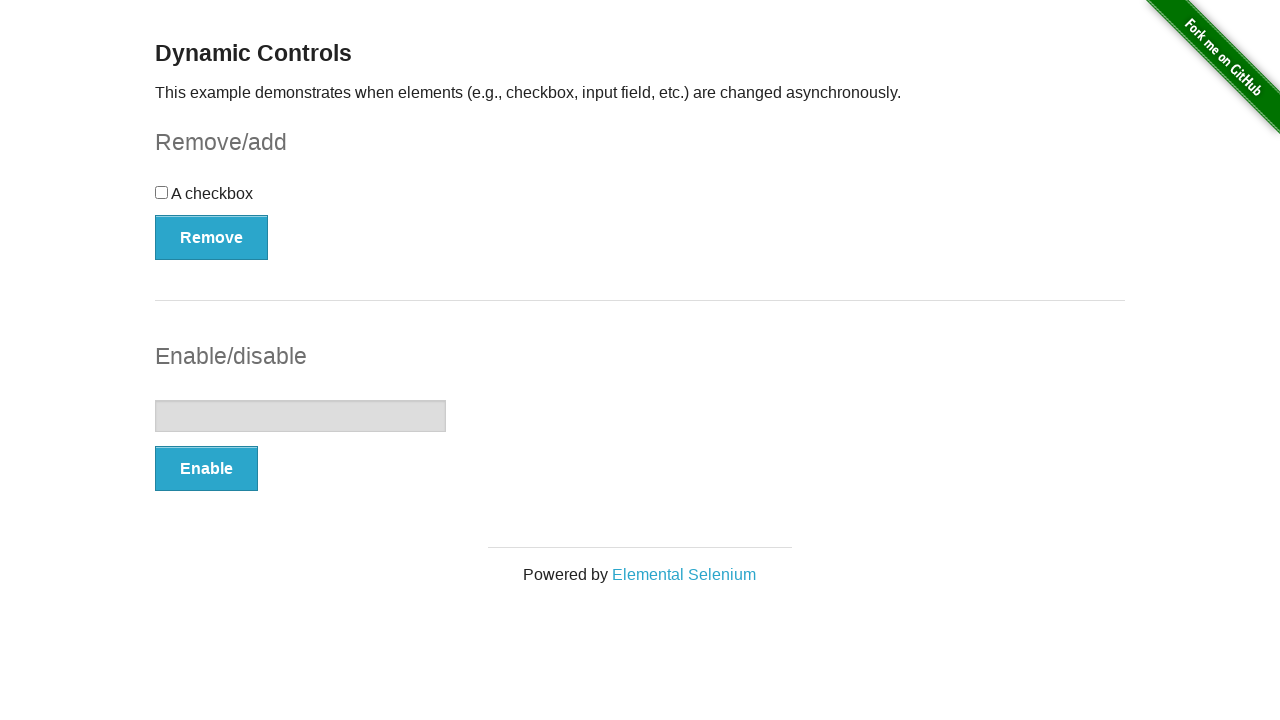

Clicked Enable button to enable the text field at (206, 469) on xpath=//button[contains(text(),'Enable')]
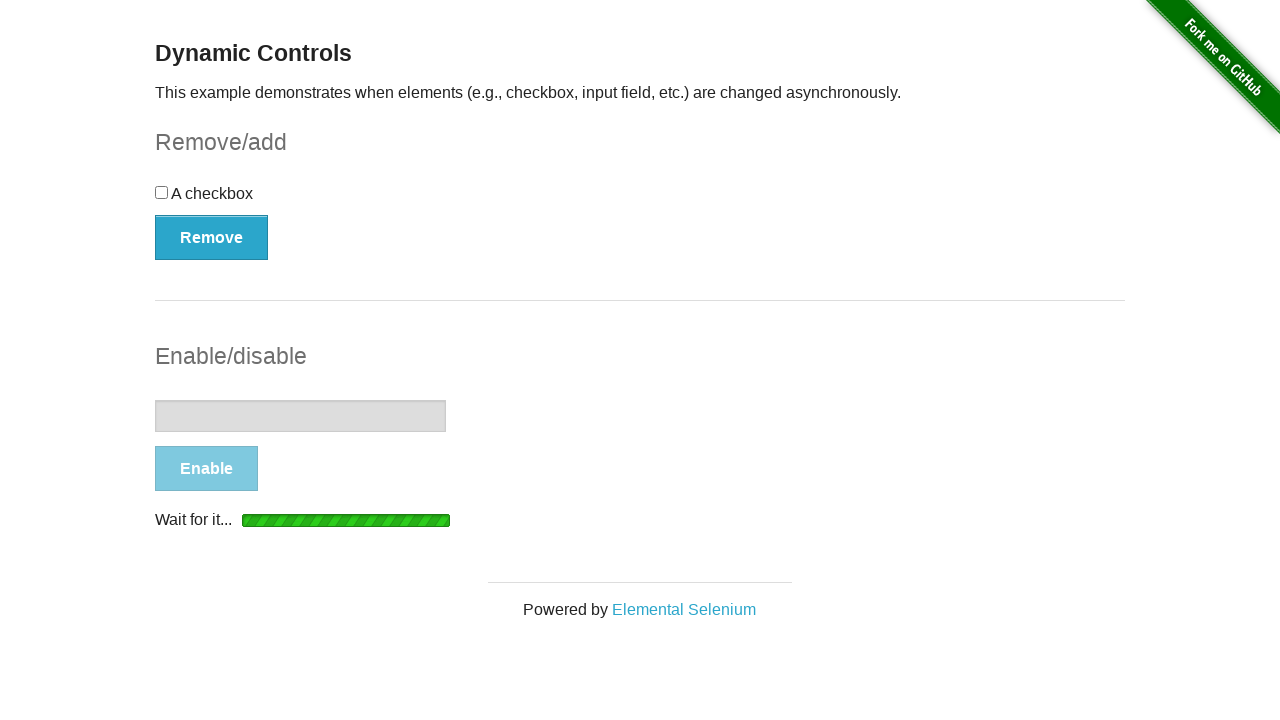

Located the text field element
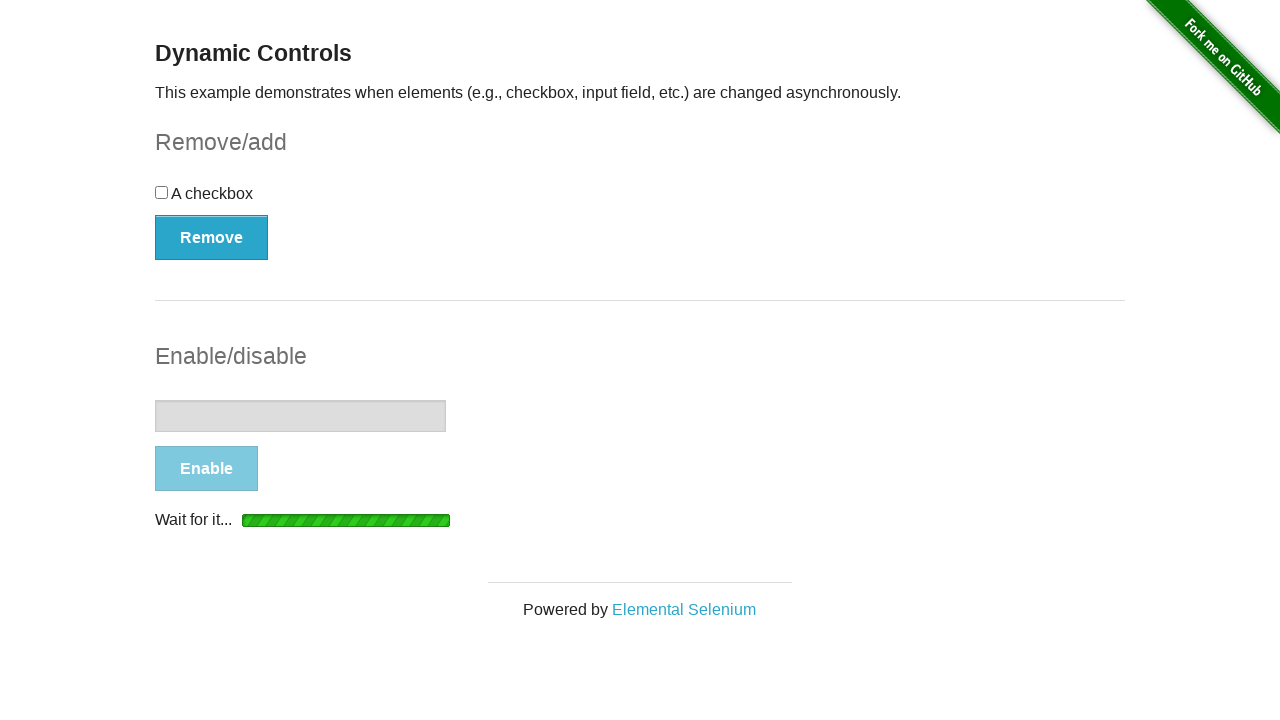

Waited for text field to be enabled
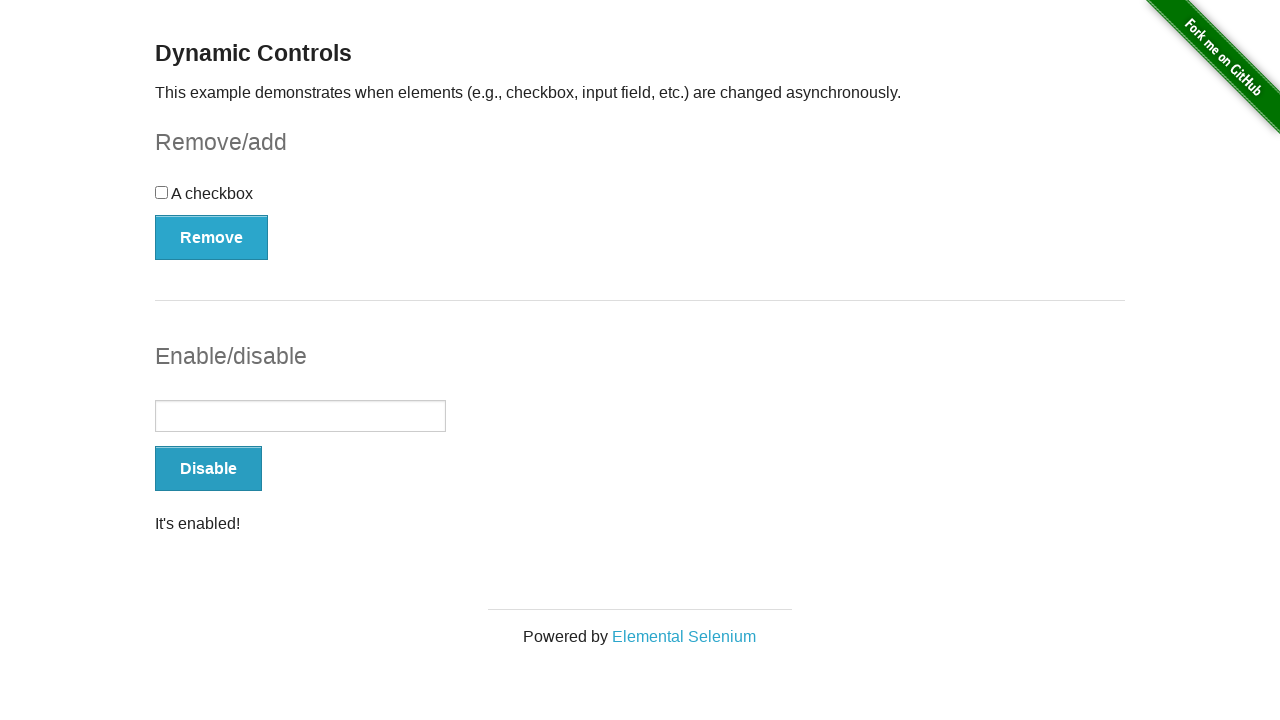

Entered 'some text' into the enabled text field on (//input)[2]
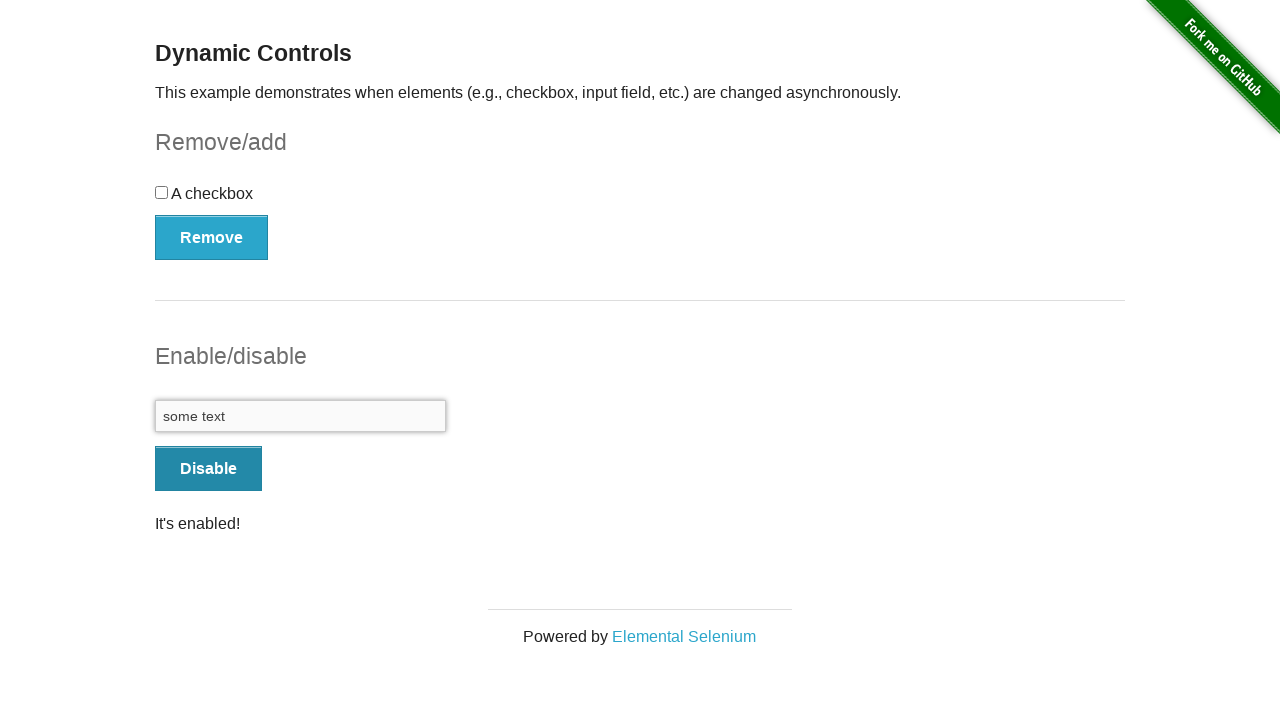

Verified that text 'some text' was successfully entered into the field
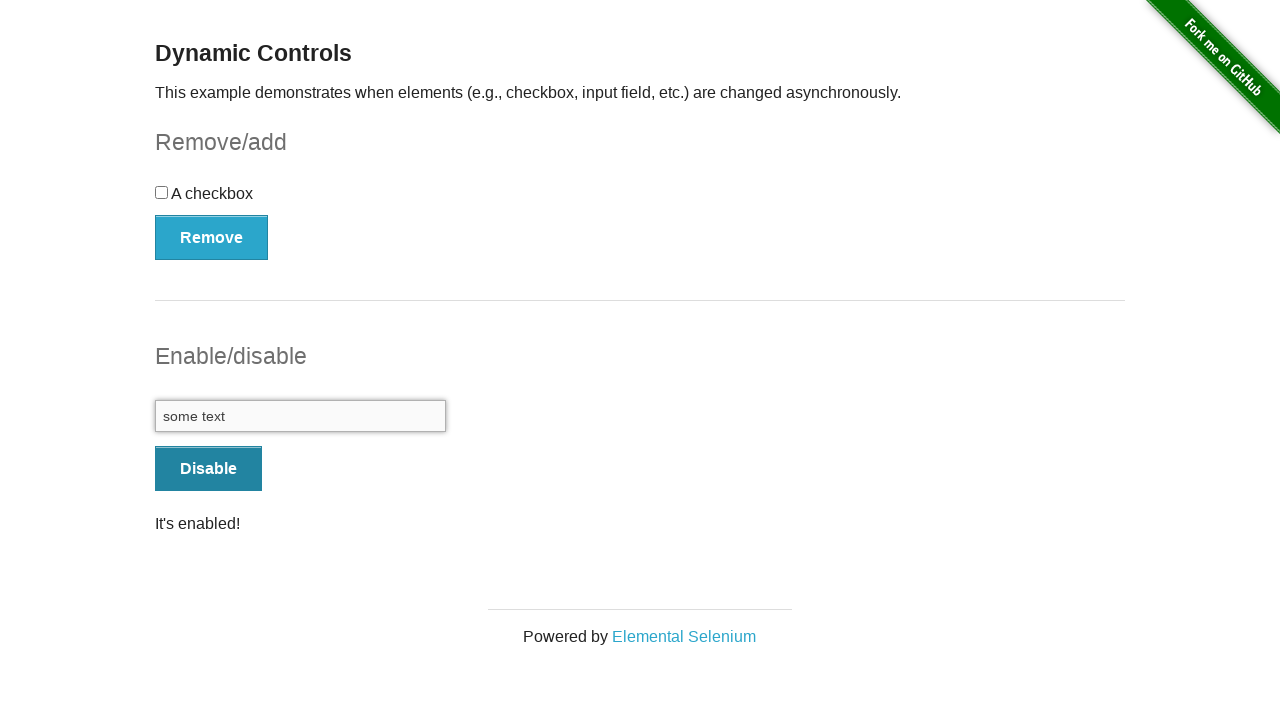

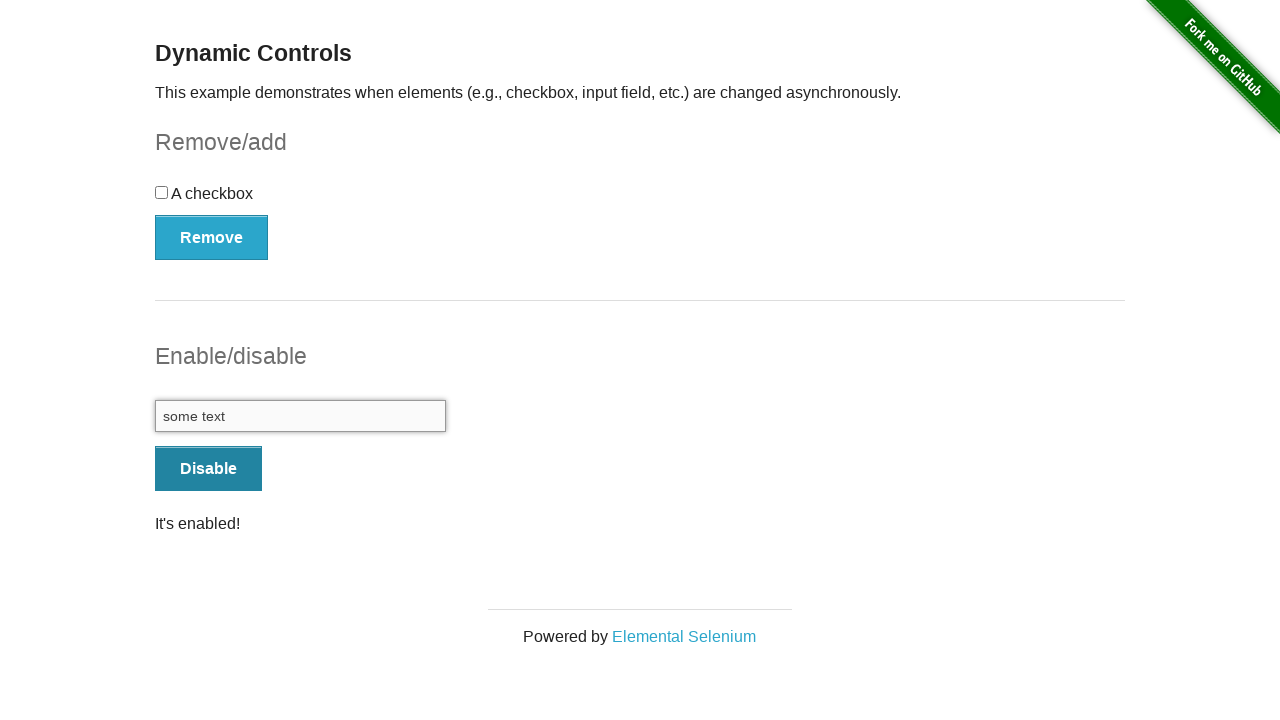